Tests dropdown selection functionality by selecting a skill option from a dropdown menu on a registration form

Starting URL: https://demo.automationtesting.in/Register.html

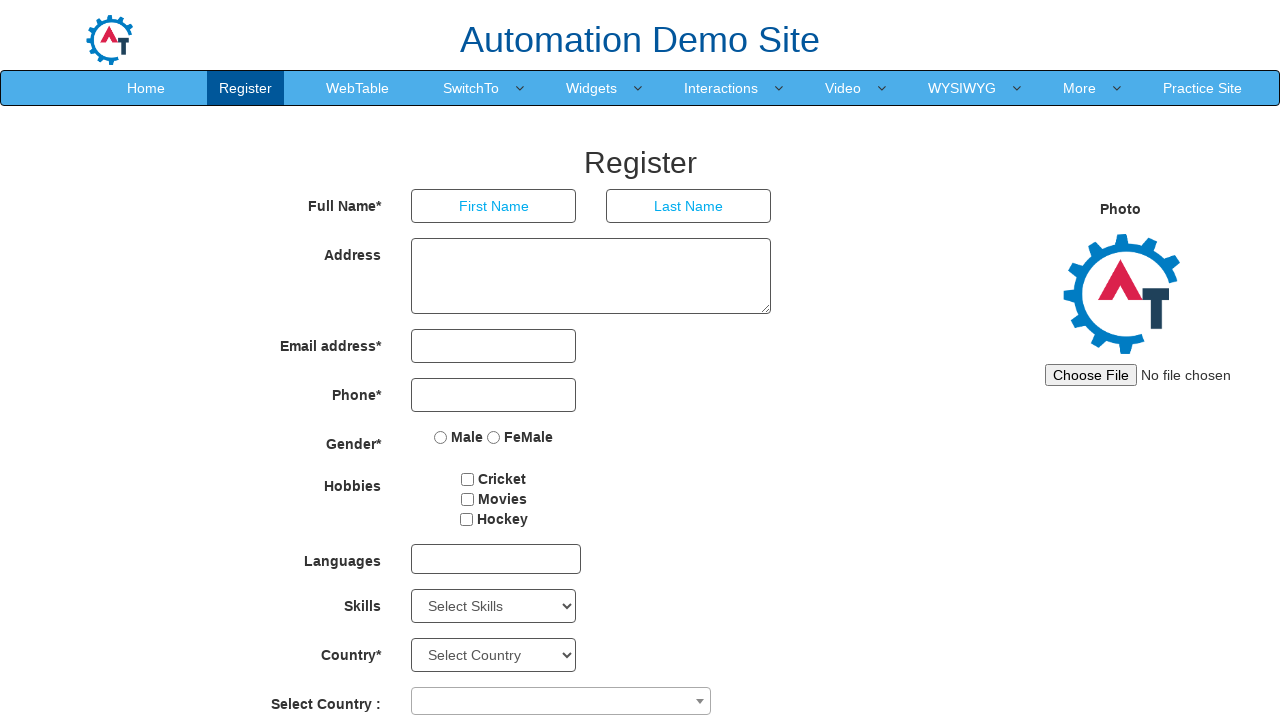

Selected 'AutoCAD' from Skills dropdown menu on //select[@id="Skills"]
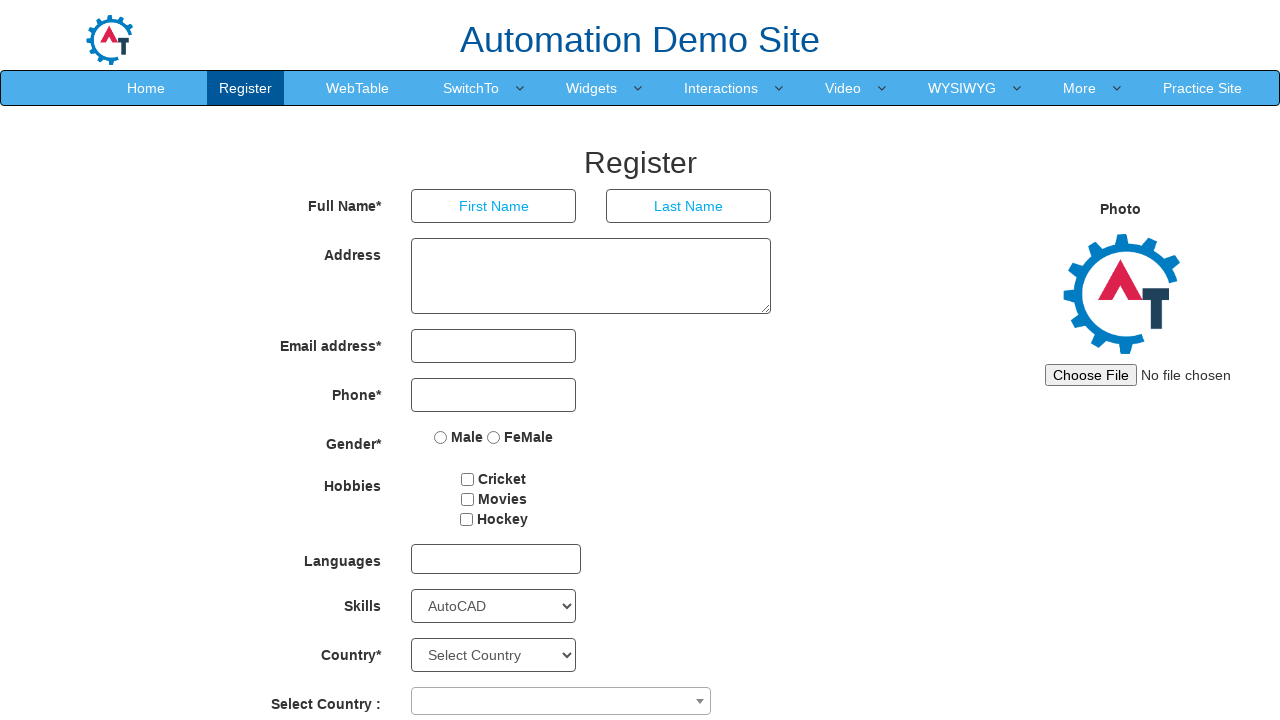

Waited for selection to take effect
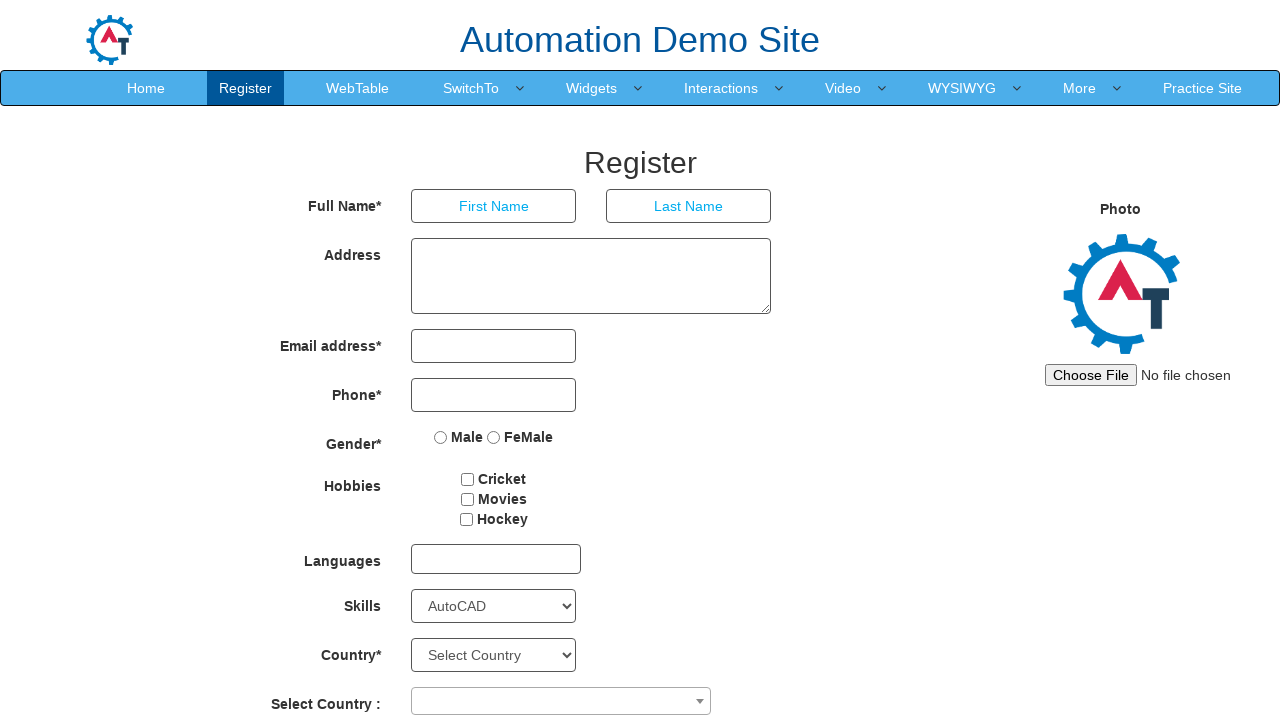

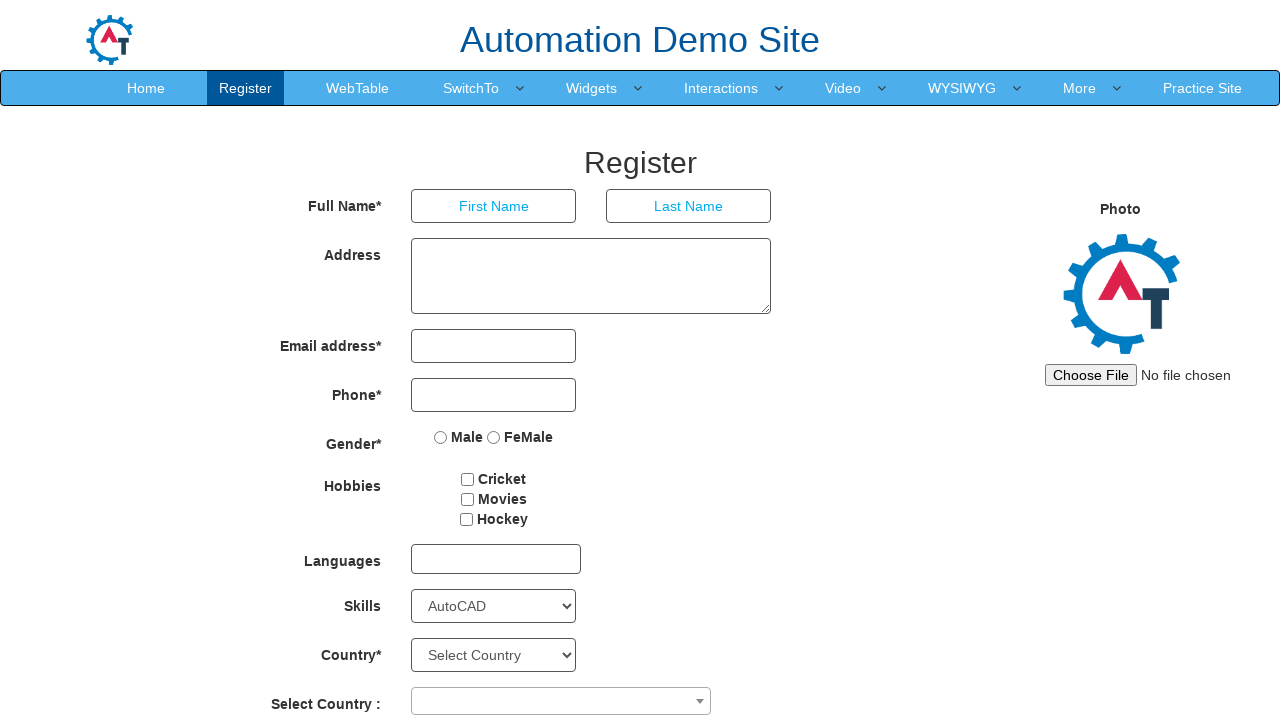